Tests multi-select dropdown functionality by selecting multiple options using keyboard modifiers, then deselecting them using different methods

Starting URL: https://www.w3schools.com/tags/tryit.asp?filename=tryhtml_select_multiple

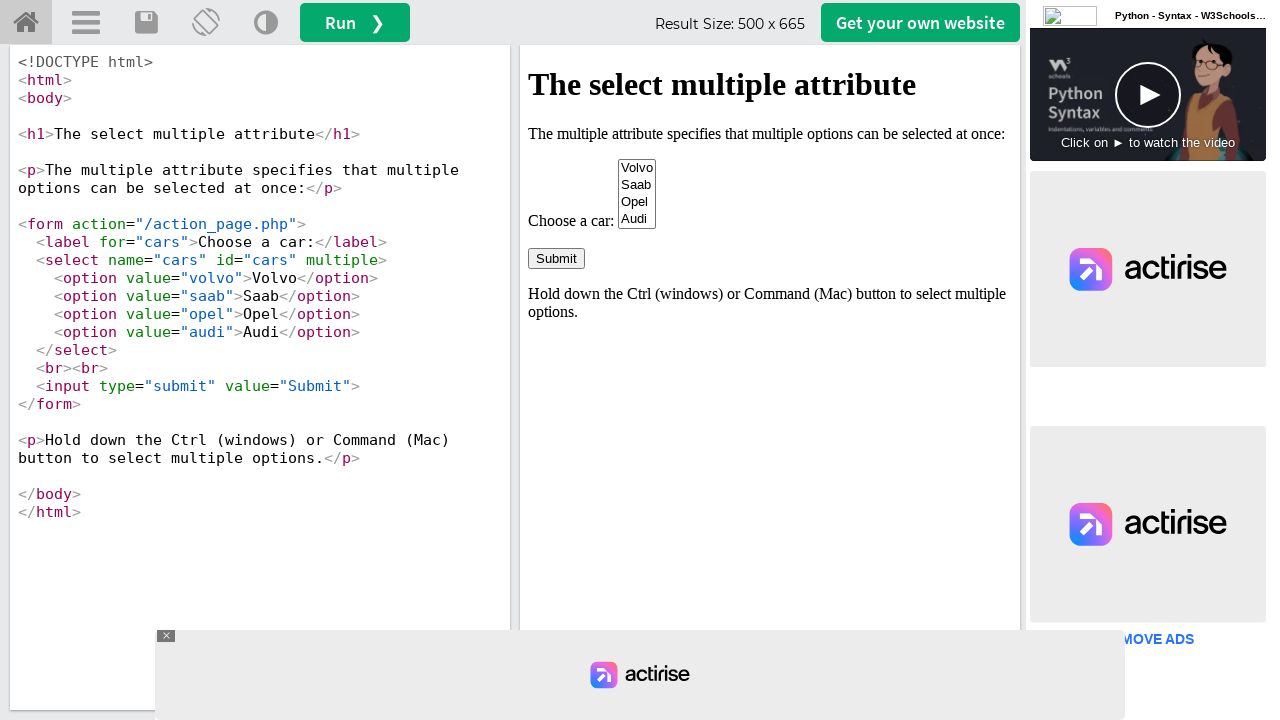

Located iframe containing the select element
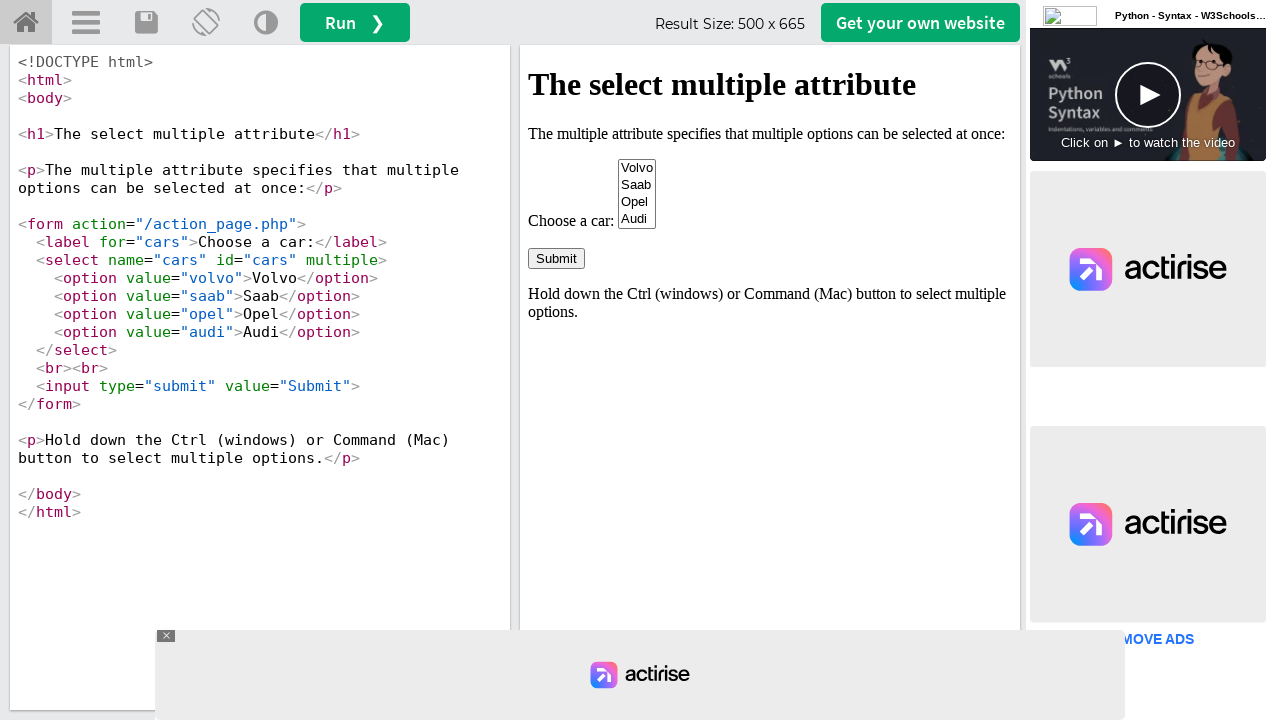

Located multi-select dropdown element with name 'cars'
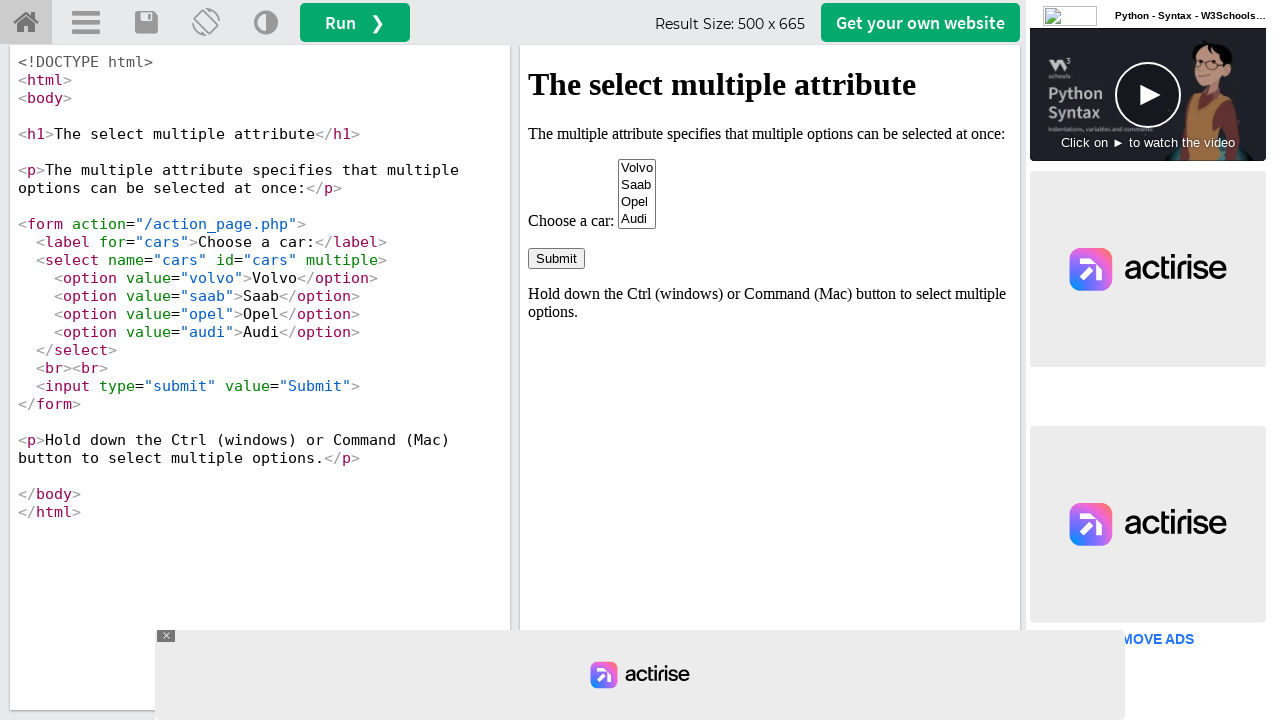

Pressed down Control key to enable multi-select mode
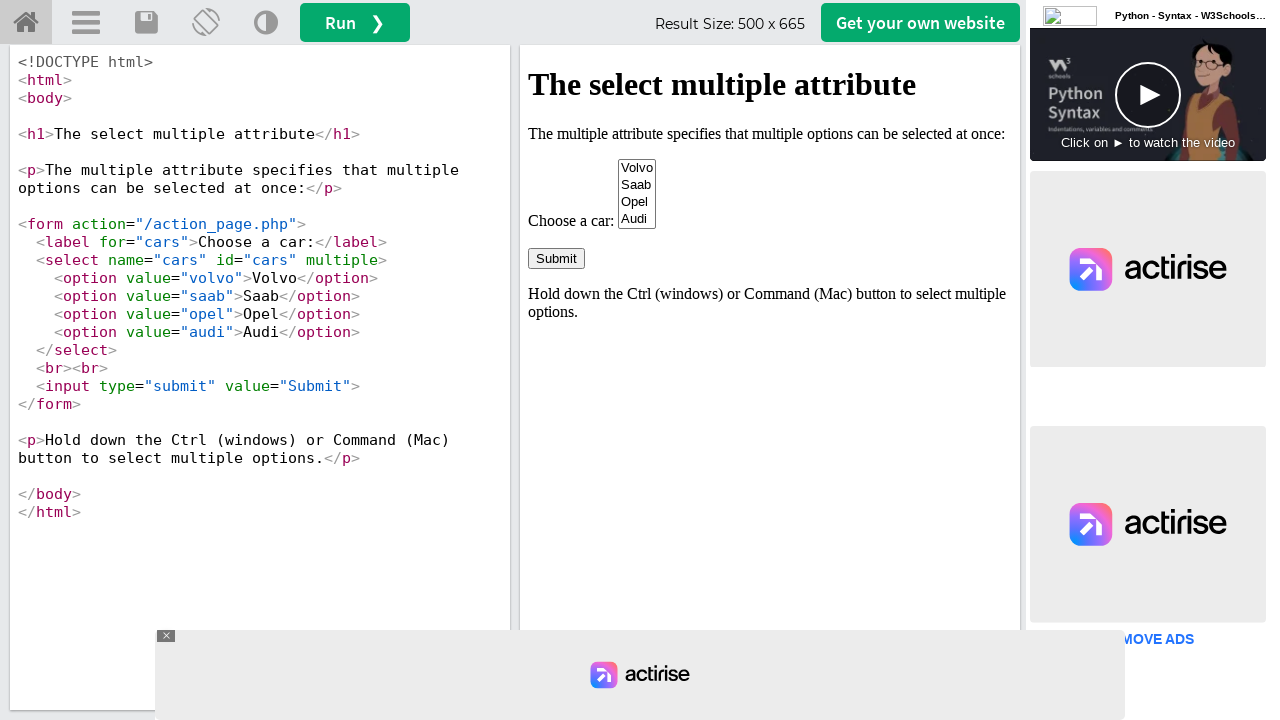

Selected first option (Volvo) with Ctrl held at (637, 168) on iframe#iframeResult >> internal:control=enter-frame >> select[name='cars'] optio
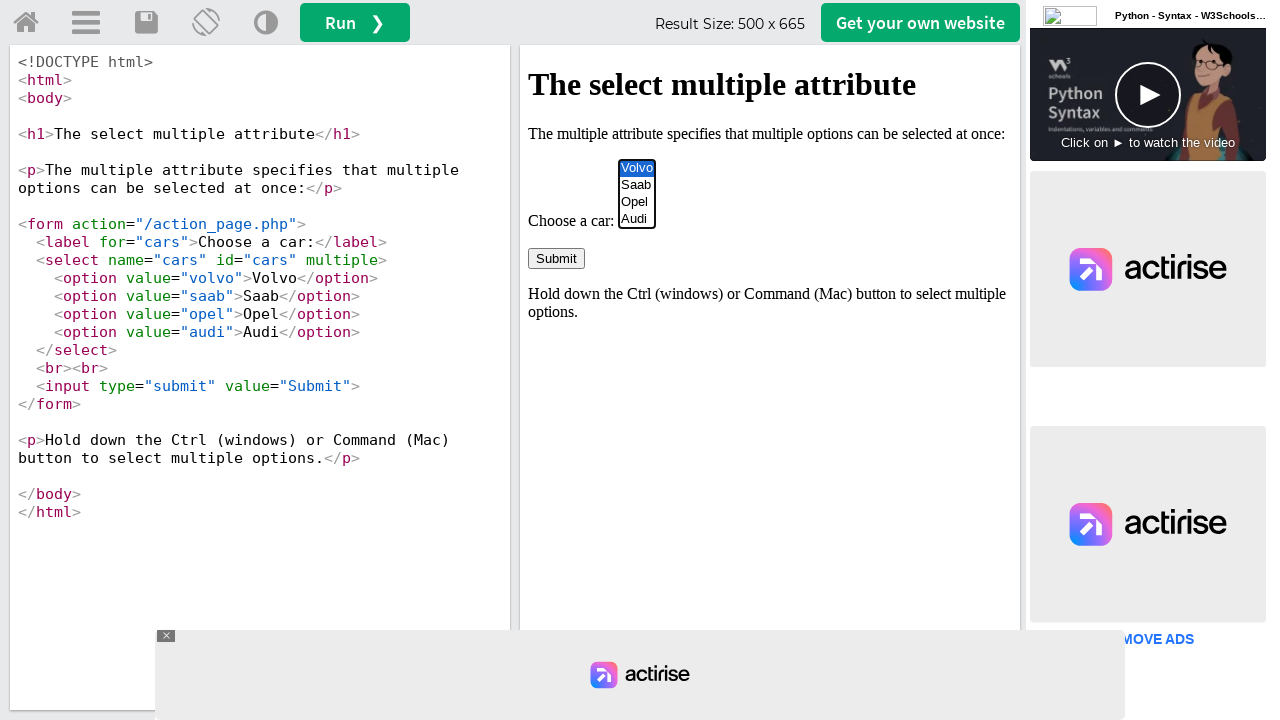

Selected second option (Saab) with Ctrl held at (637, 185) on iframe#iframeResult >> internal:control=enter-frame >> select[name='cars'] optio
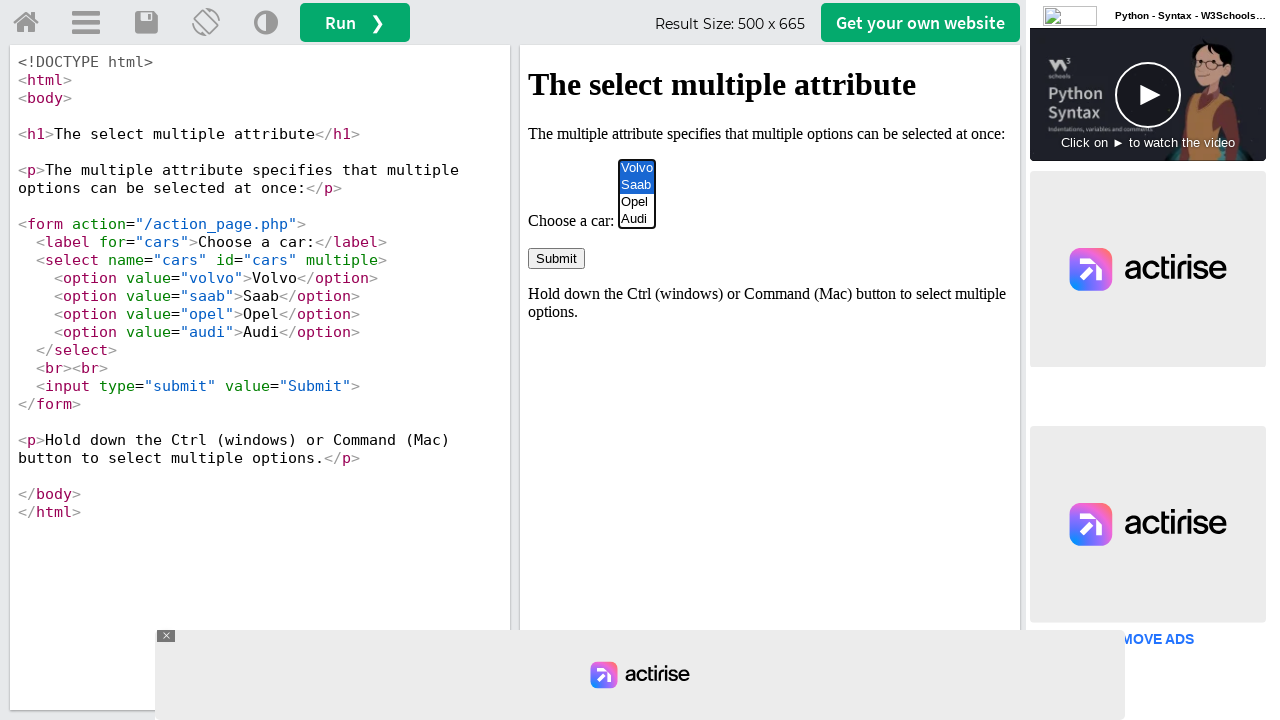

Selected fourth option (Audi) with Ctrl held at (637, 219) on iframe#iframeResult >> internal:control=enter-frame >> select[name='cars'] optio
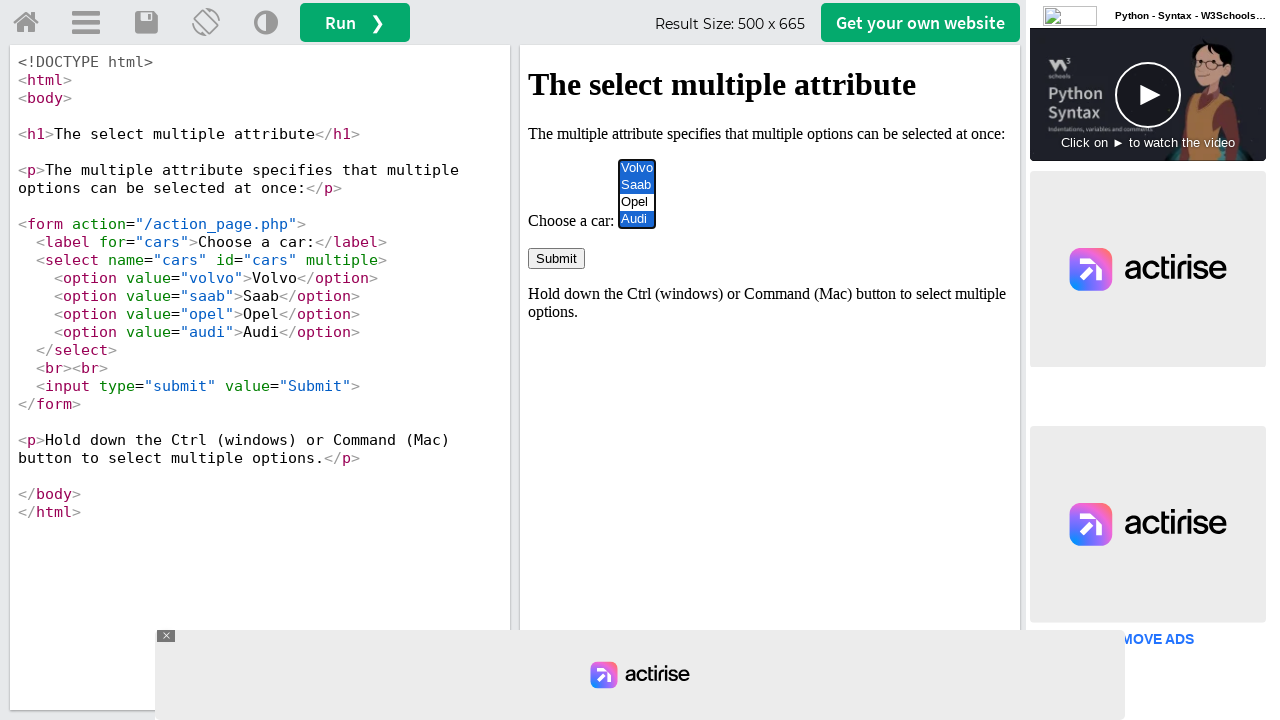

Released Control key
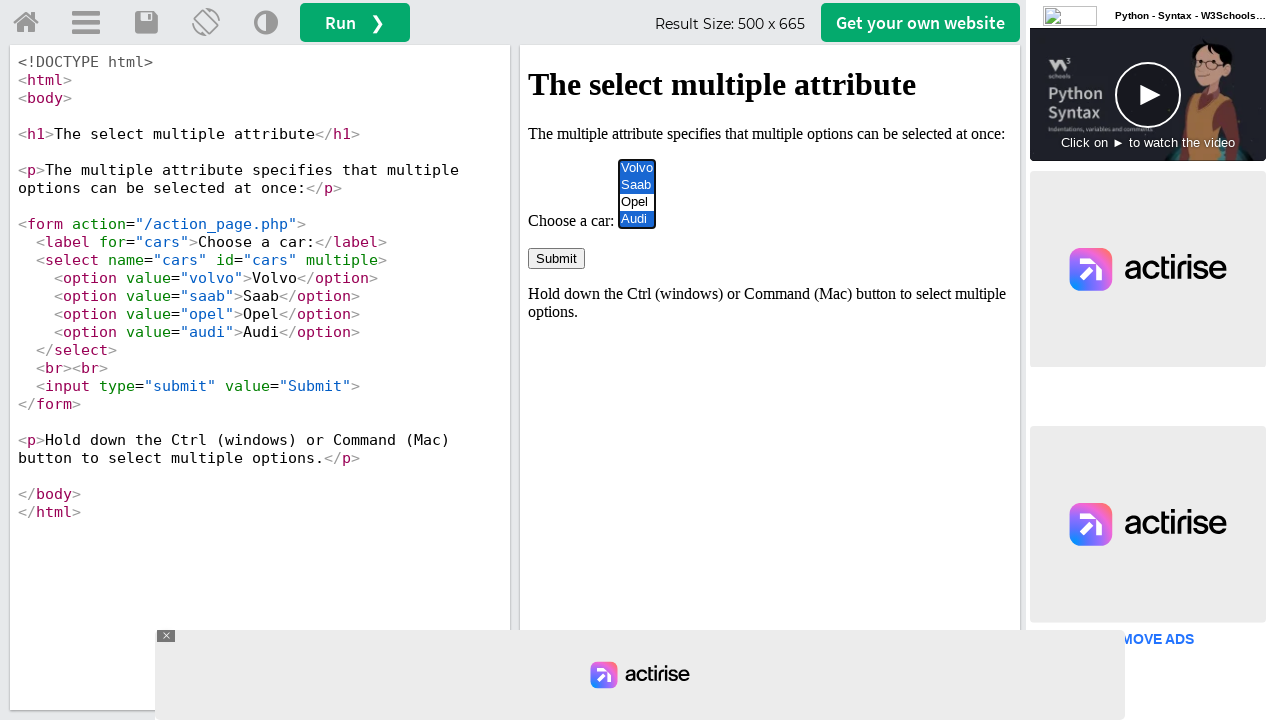

Waited 2 seconds to observe multiple selections
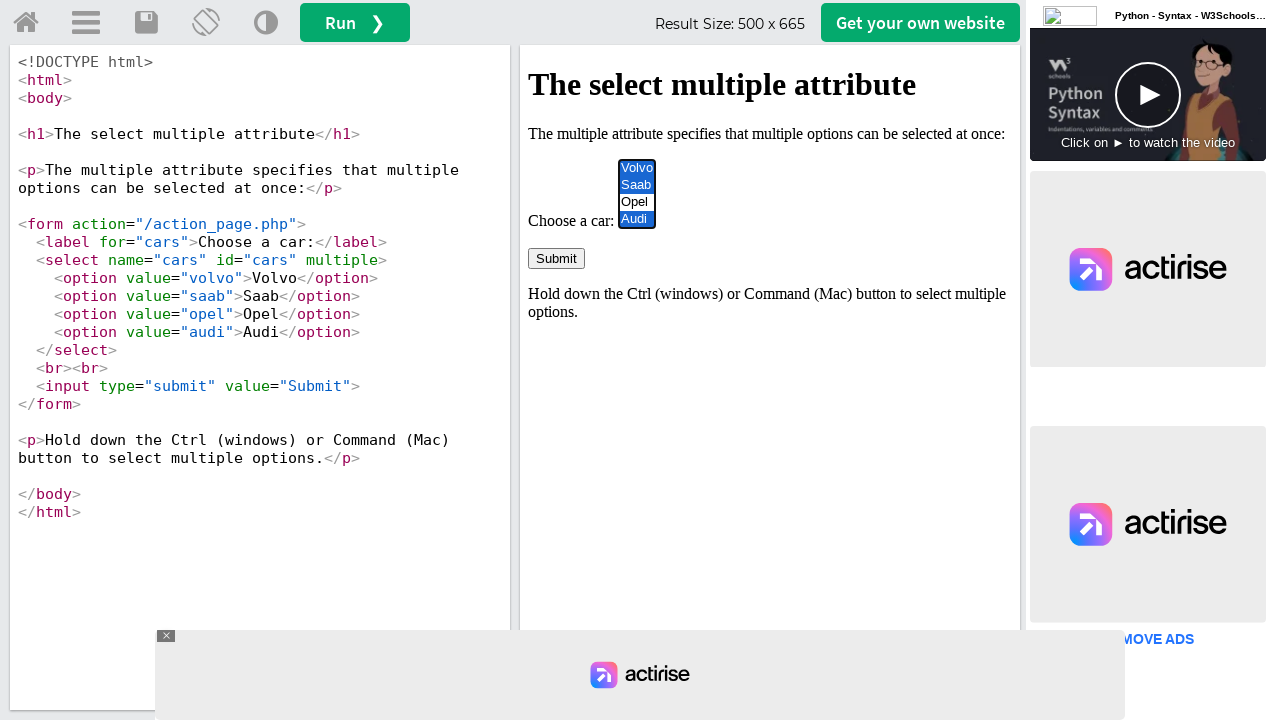

Pressed down Control key to deselect options
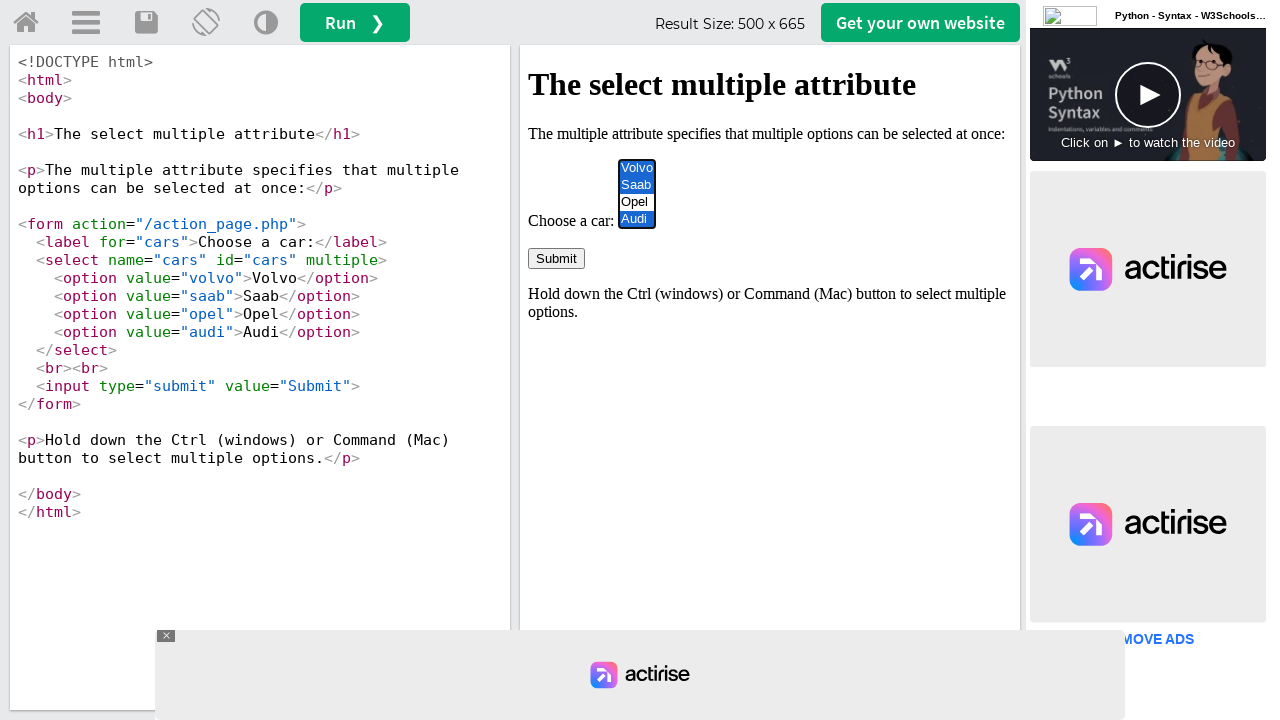

Deselected first option (Volvo) by index with Ctrl held at (637, 168) on iframe#iframeResult >> internal:control=enter-frame >> select[name='cars'] optio
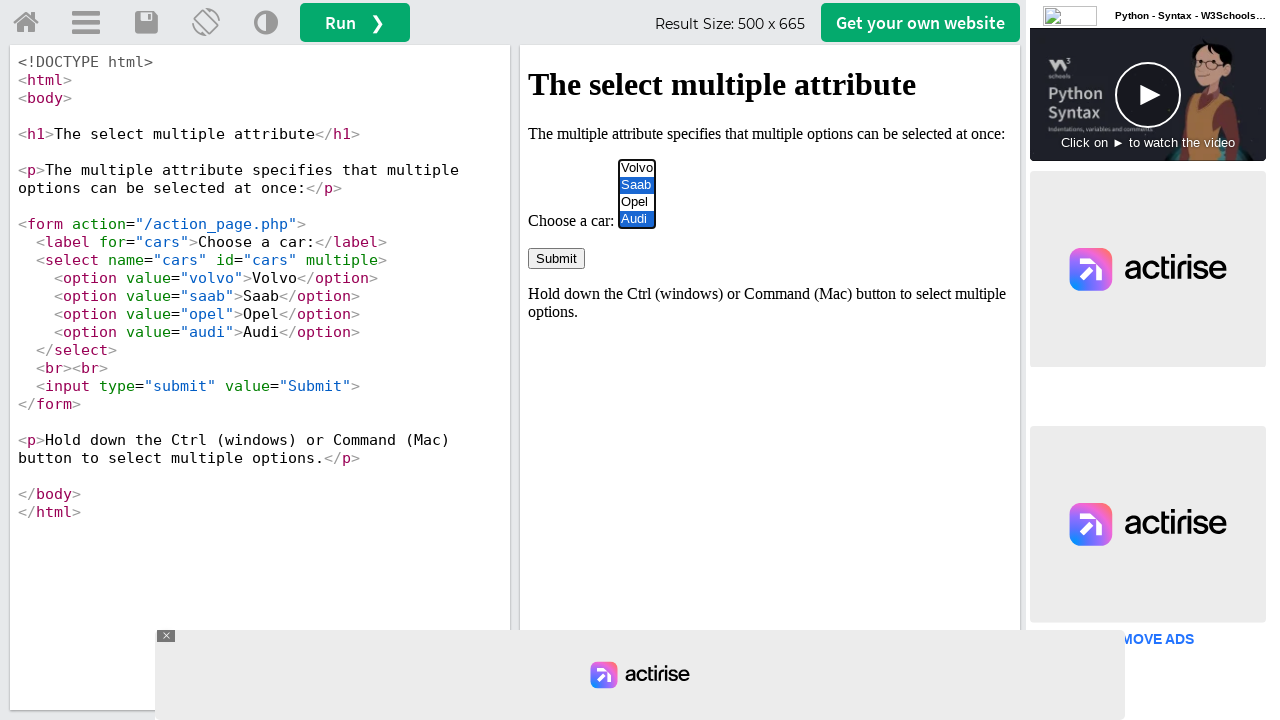

Released Control key after deselecting Volvo
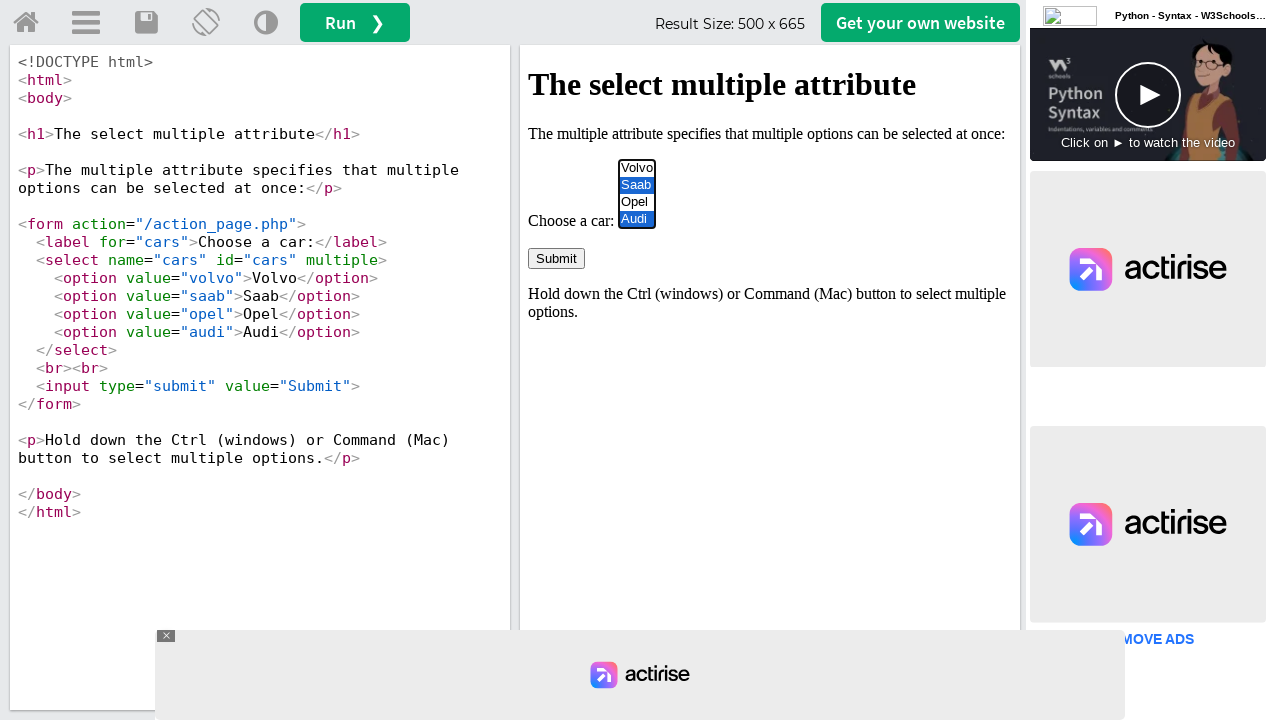

Waited 2 seconds to observe deselection
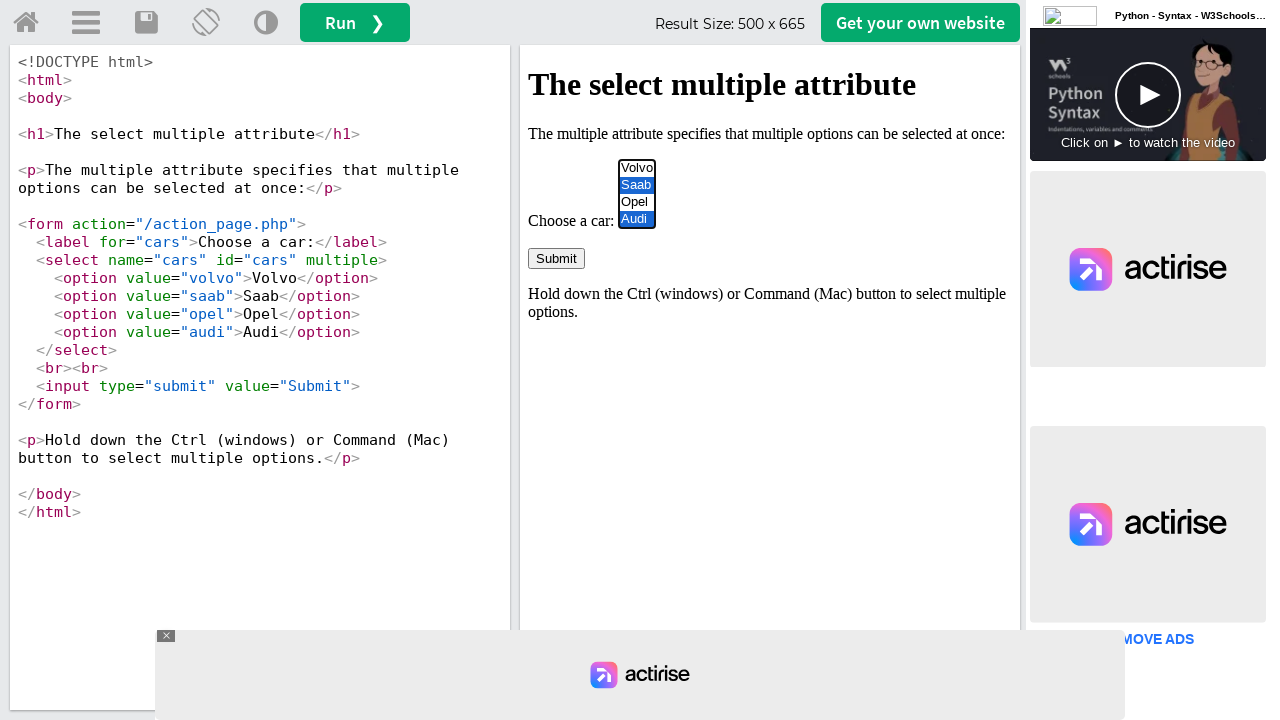

Pressed down Control key to deselect by value
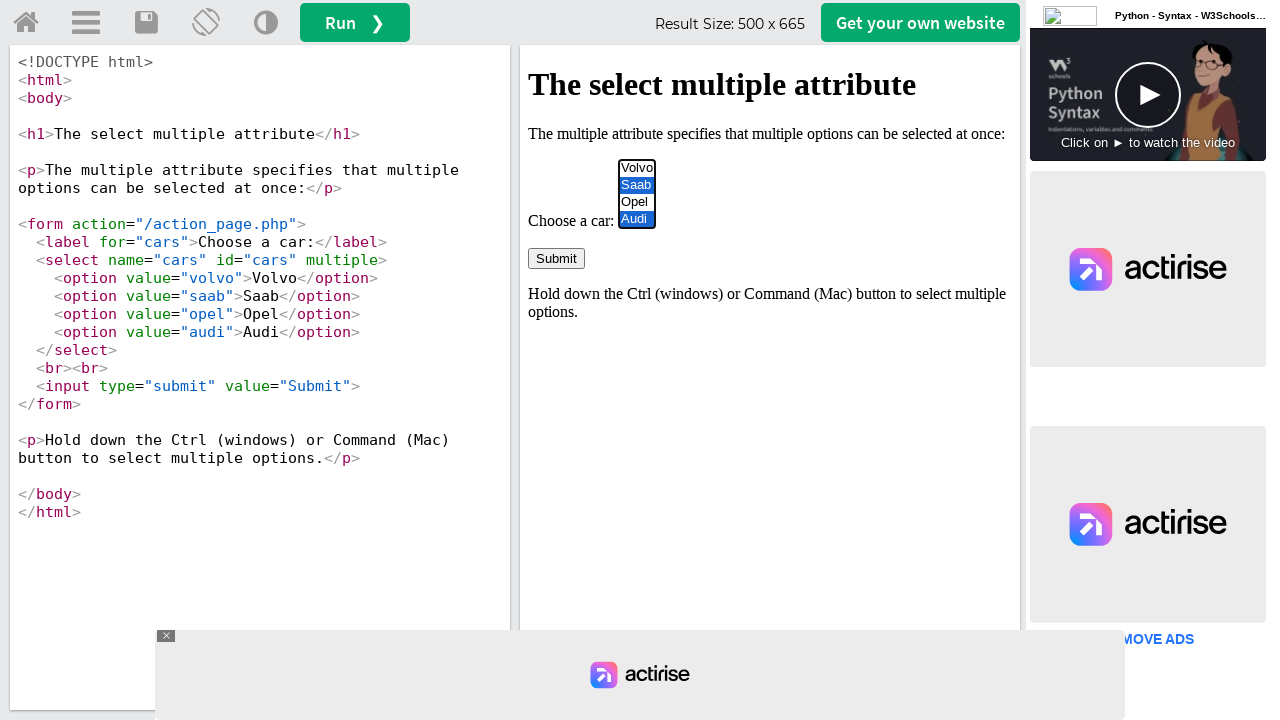

Deselected Audi option by value attribute with Ctrl held at (637, 219) on iframe#iframeResult >> internal:control=enter-frame >> select[name='cars'] optio
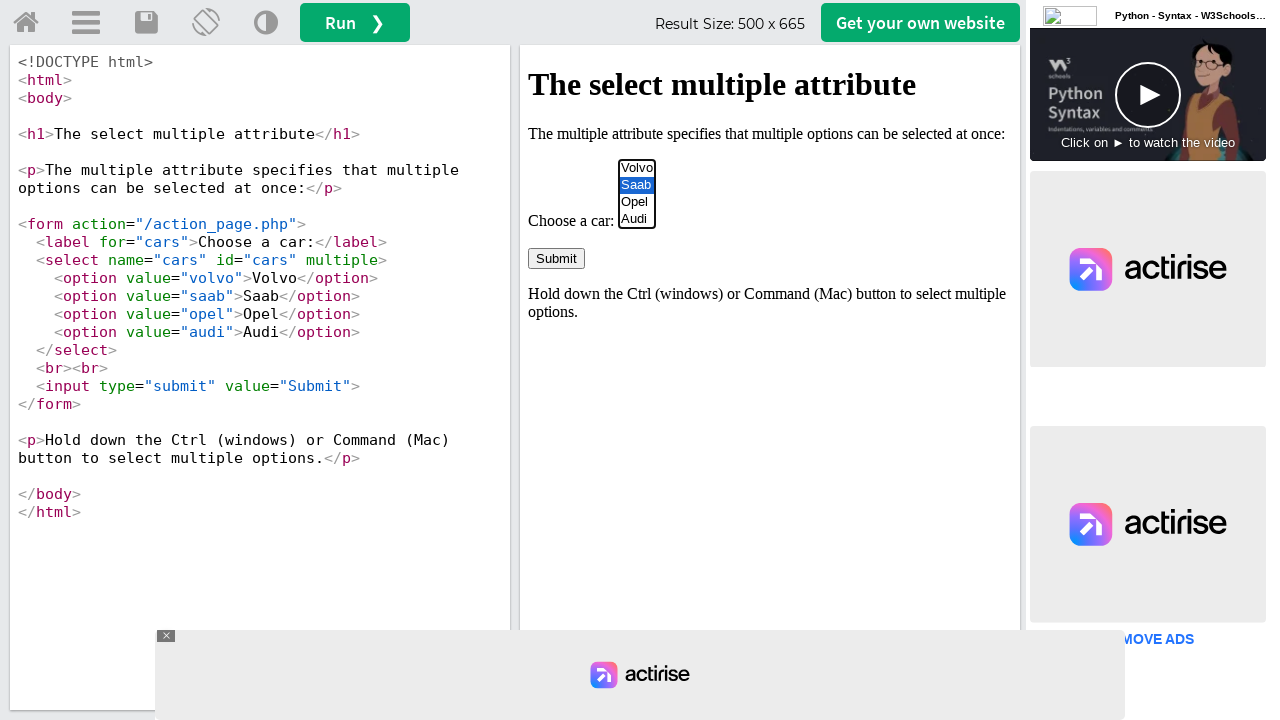

Released Control key after deselecting Audi
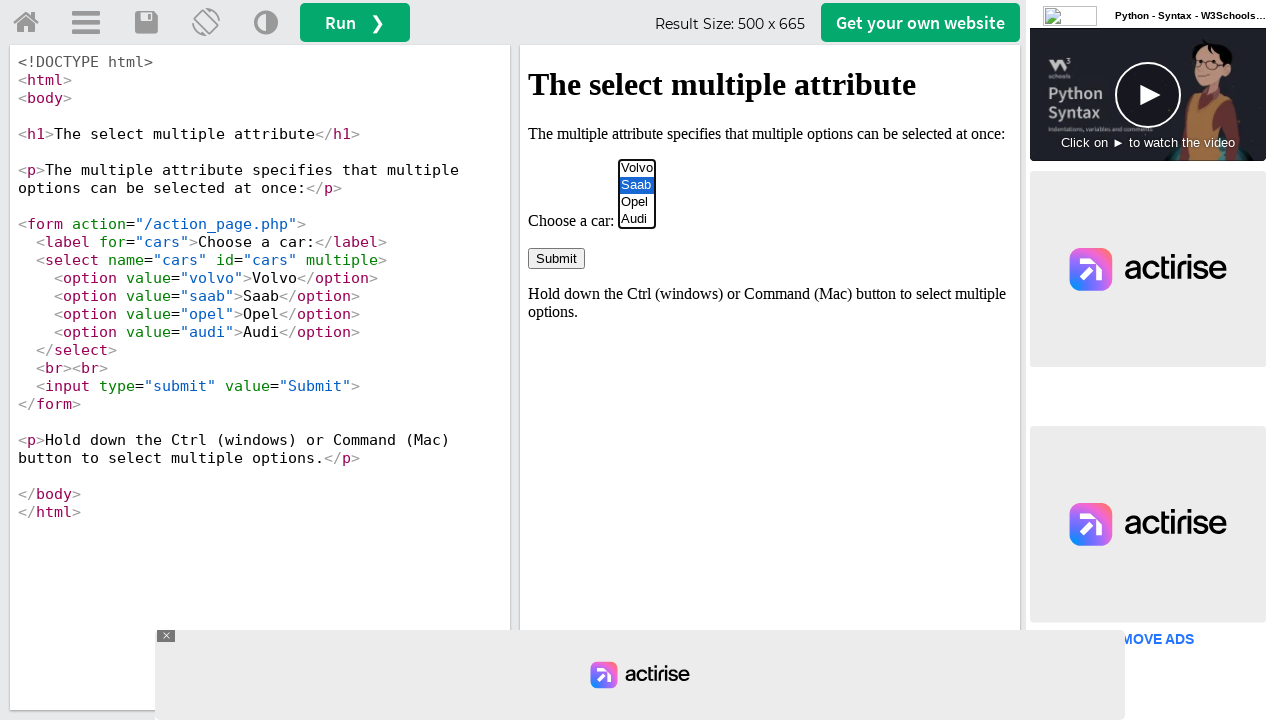

Waited 2 seconds to observe deselection
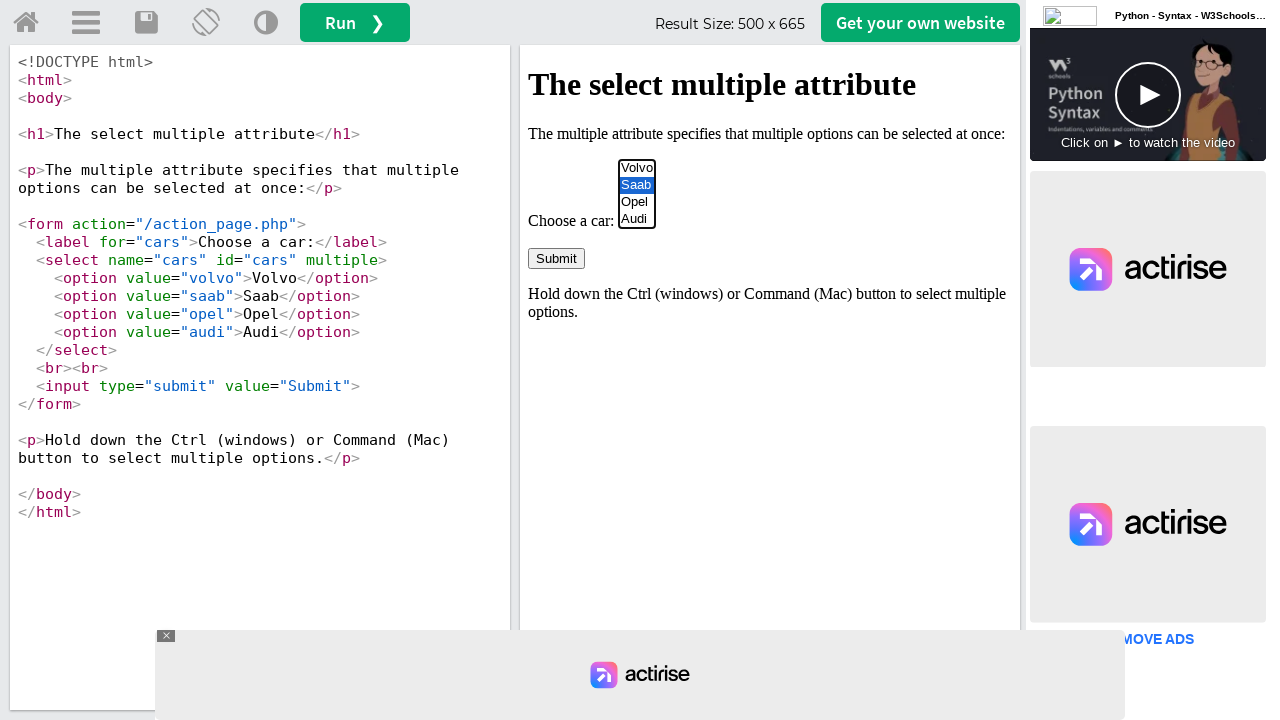

Pressed down Control key to deselect by text
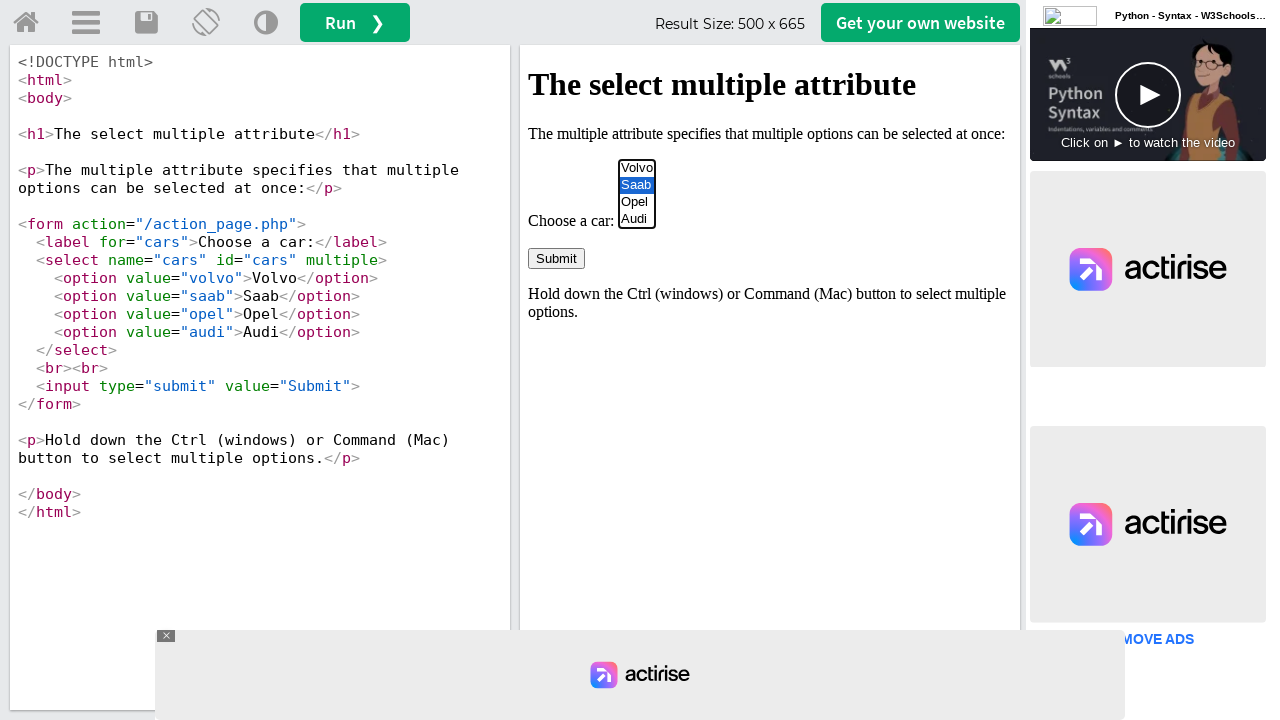

Deselected Saab option by visible text with Ctrl held at (637, 185) on iframe#iframeResult >> internal:control=enter-frame >> select[name='cars'] optio
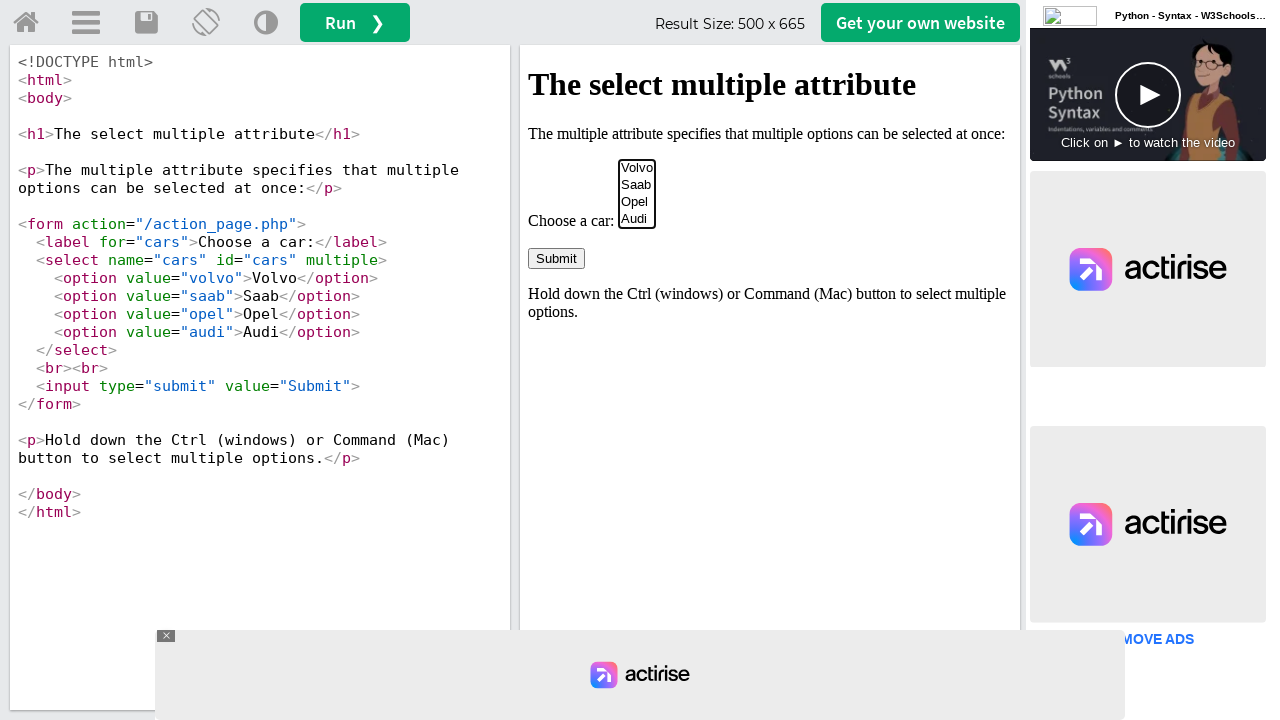

Released Control key after deselecting Saab
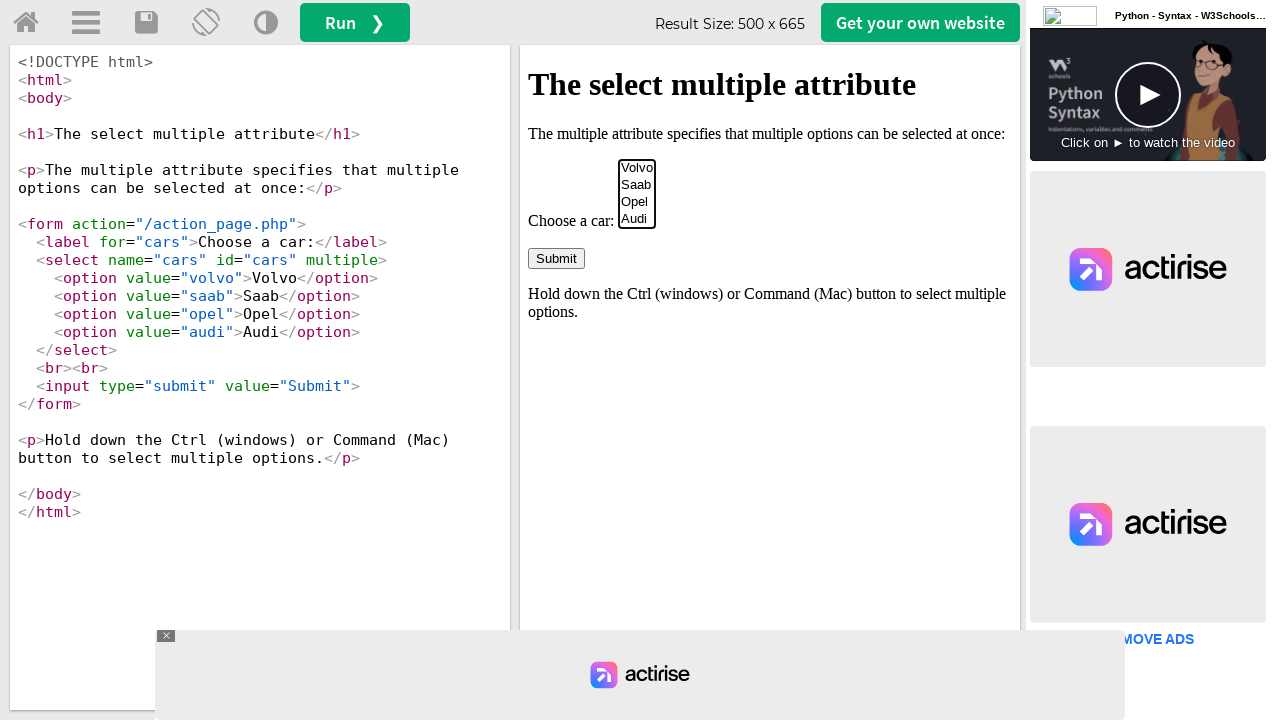

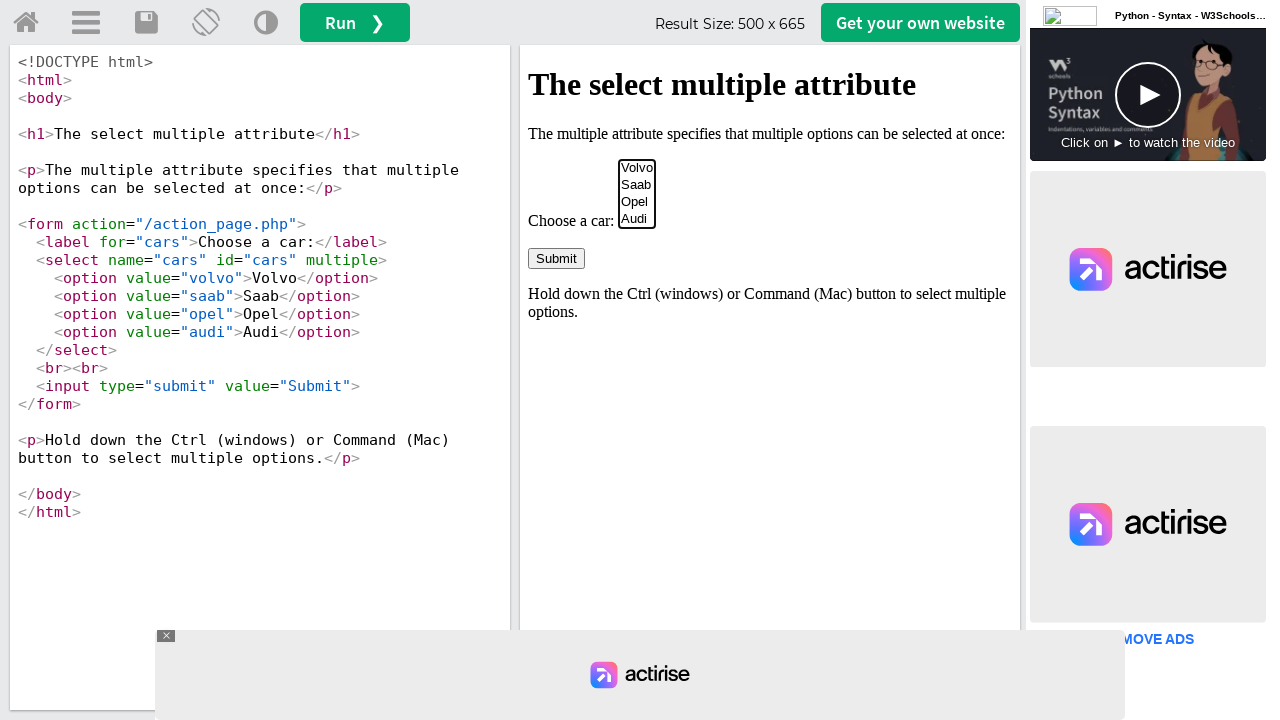